Navigates to the KalaLoka website and verifies that the page title contains "KalaLoka"

Starting URL: https://kalaloka.com

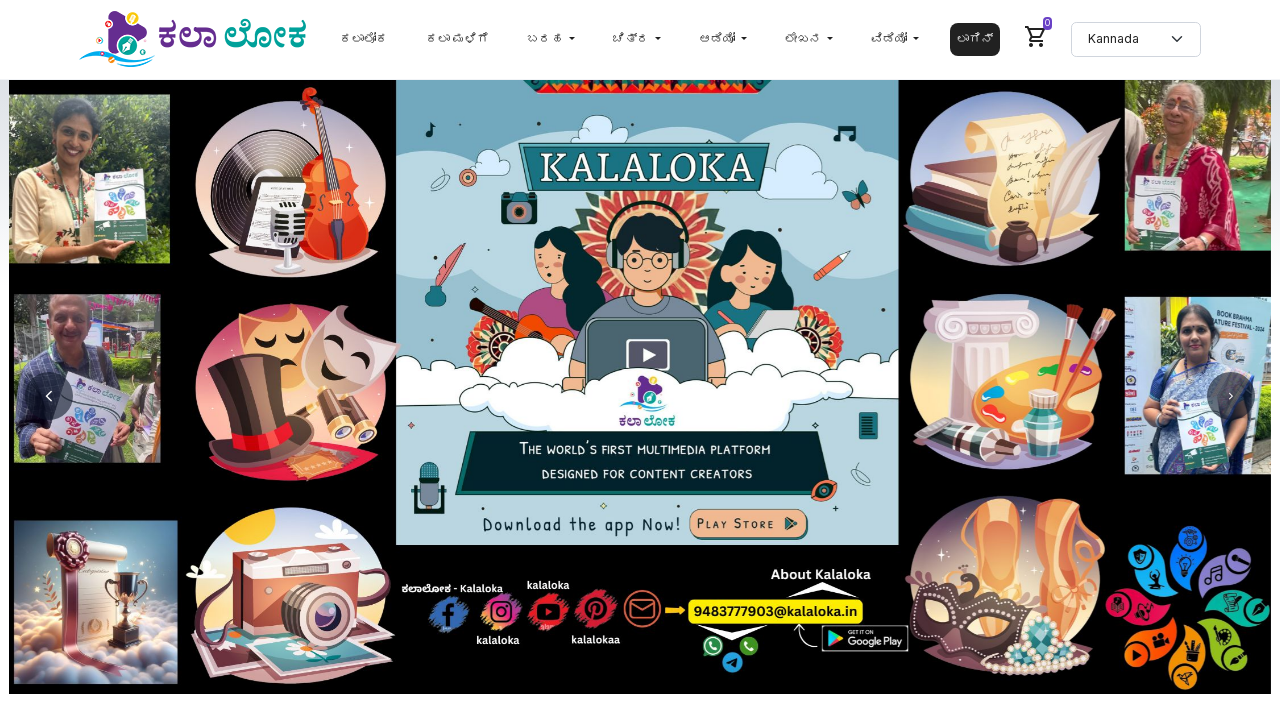

Waited for page to reach domcontentloaded state
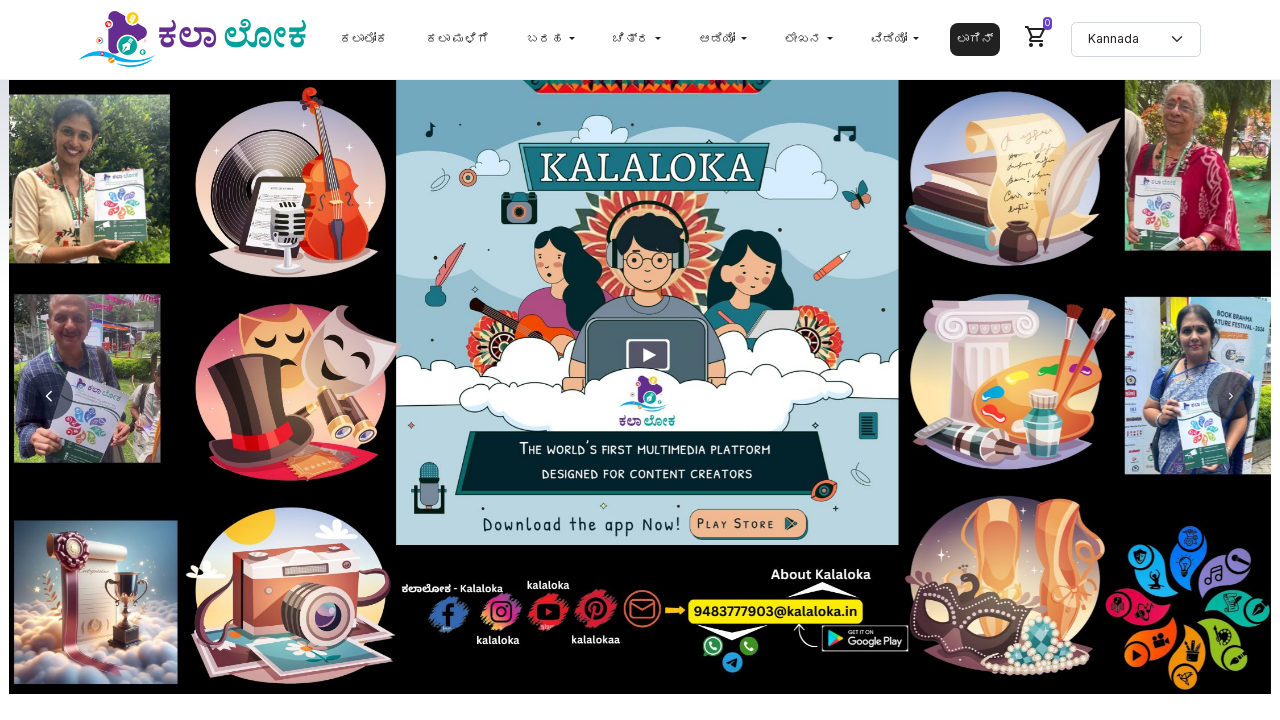

Retrieved page title: 'KalaLoka : Publish Your Passion'
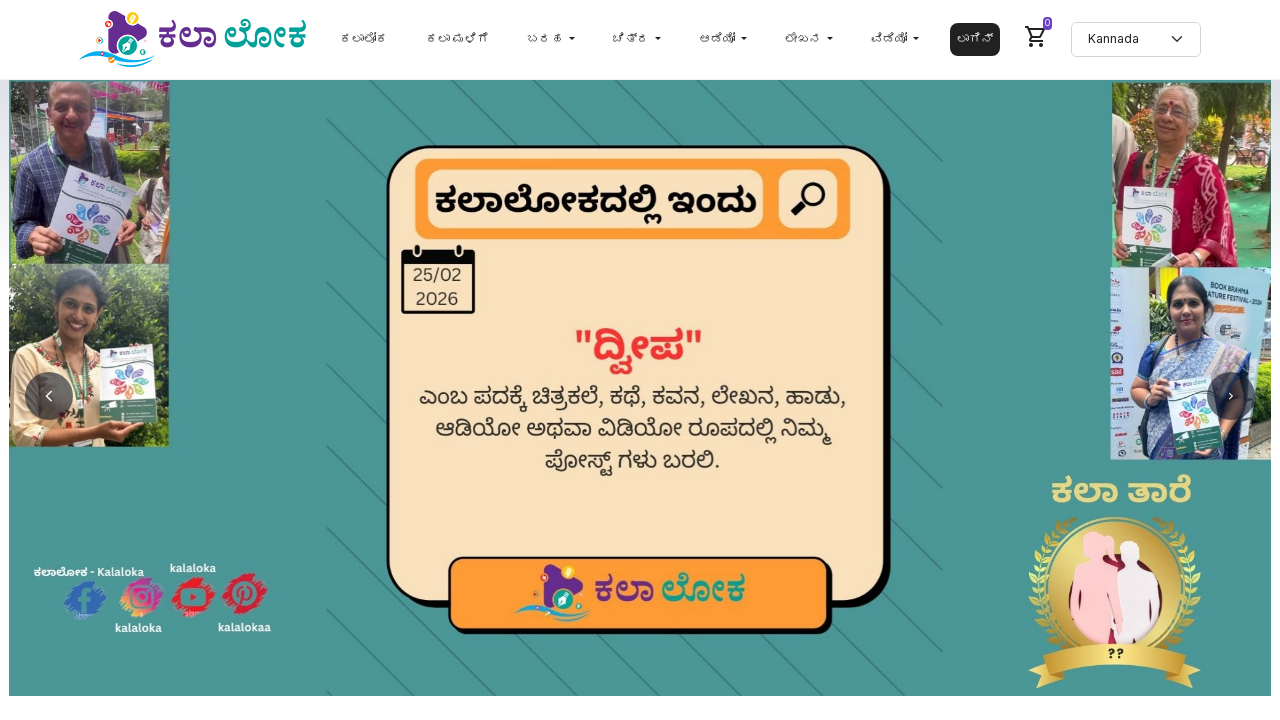

Verified that page title contains 'KalaLoka'
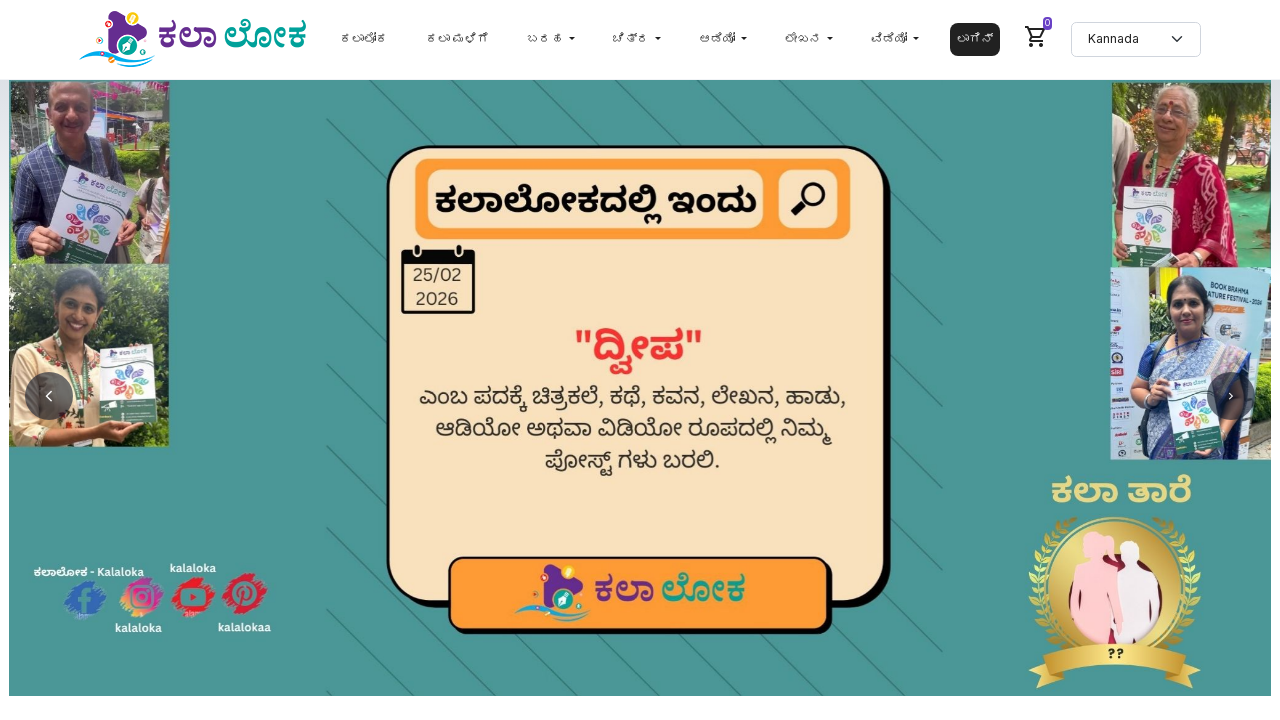

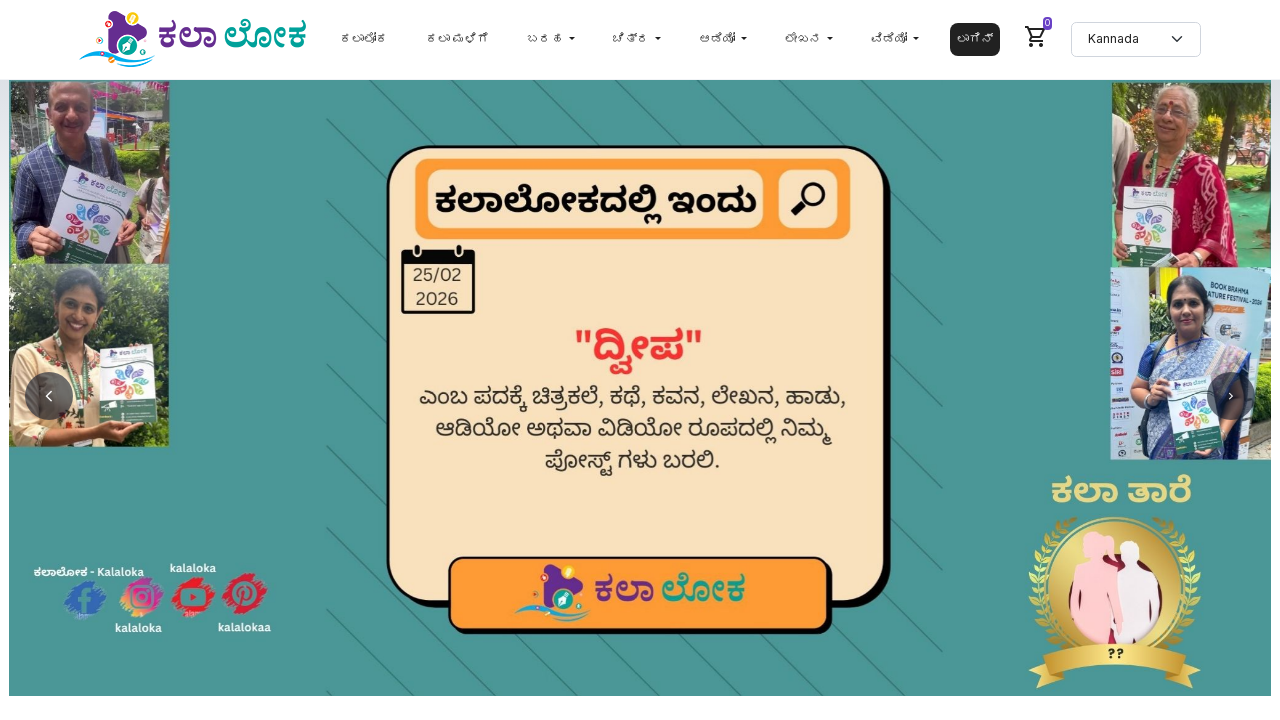